Tests JavaScript alert and confirm dialog handling by entering a name, triggering alerts via button clicks, and accepting/dismissing the dialogs

Starting URL: https://rahulshettyacademy.com/AutomationPractice/

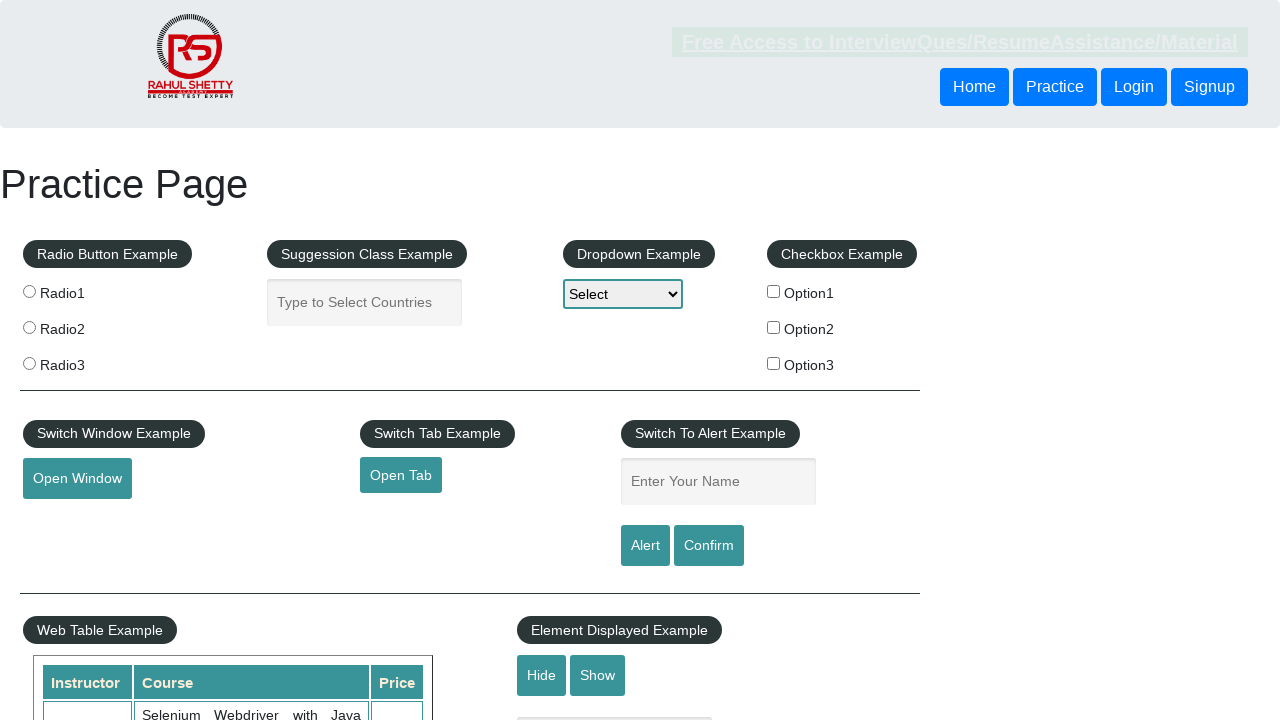

Filled name field with 'Piotr' on #name
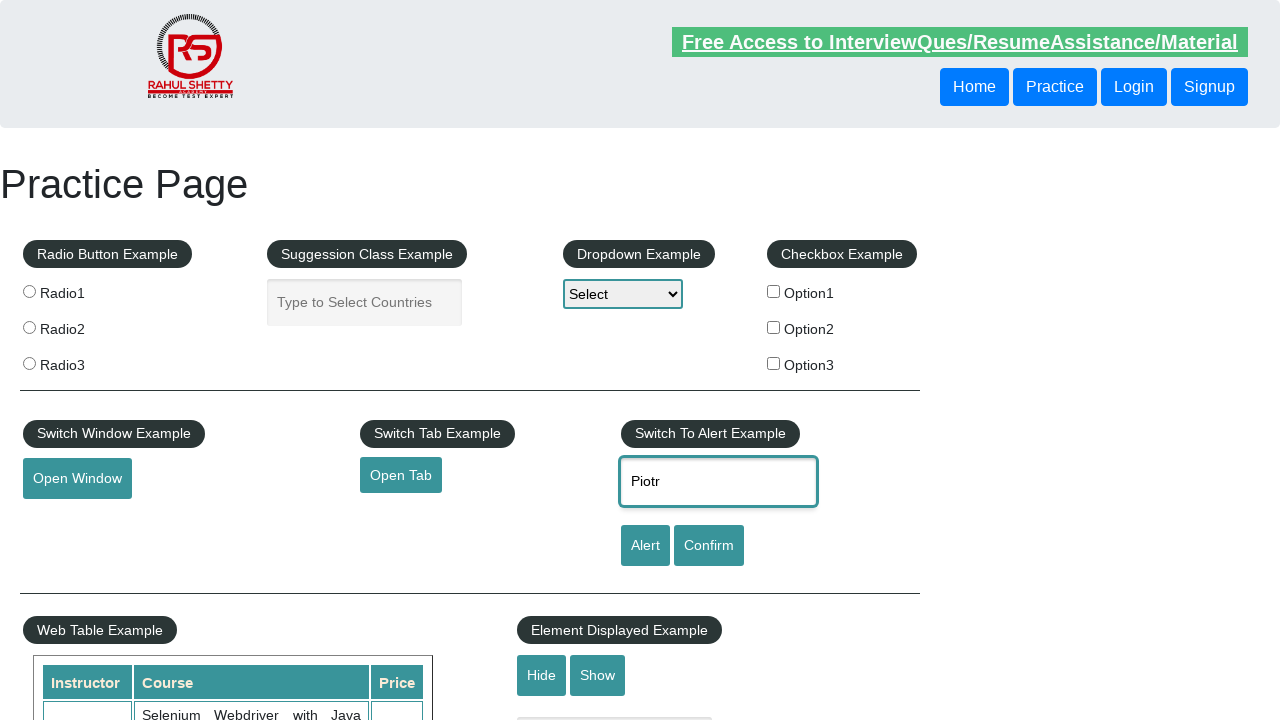

Clicked alert button to trigger JavaScript alert at (645, 546) on #alertbtn
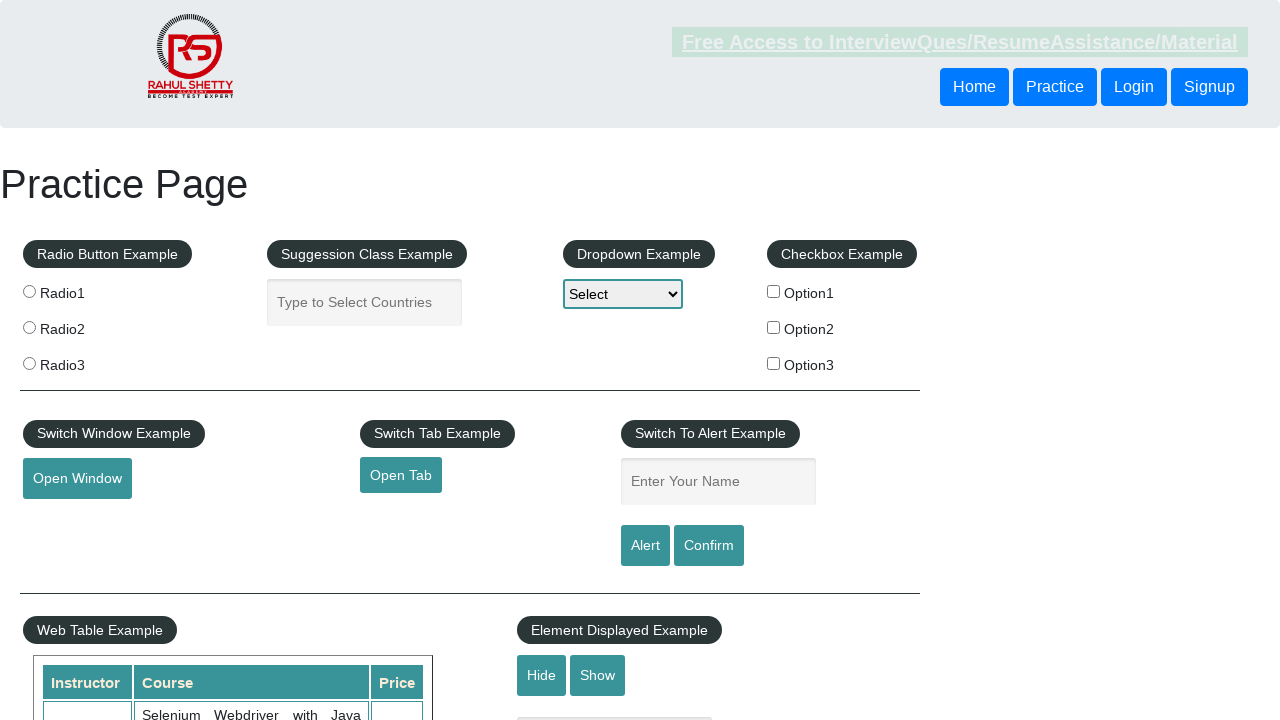

Set up dialog handler to accept alert
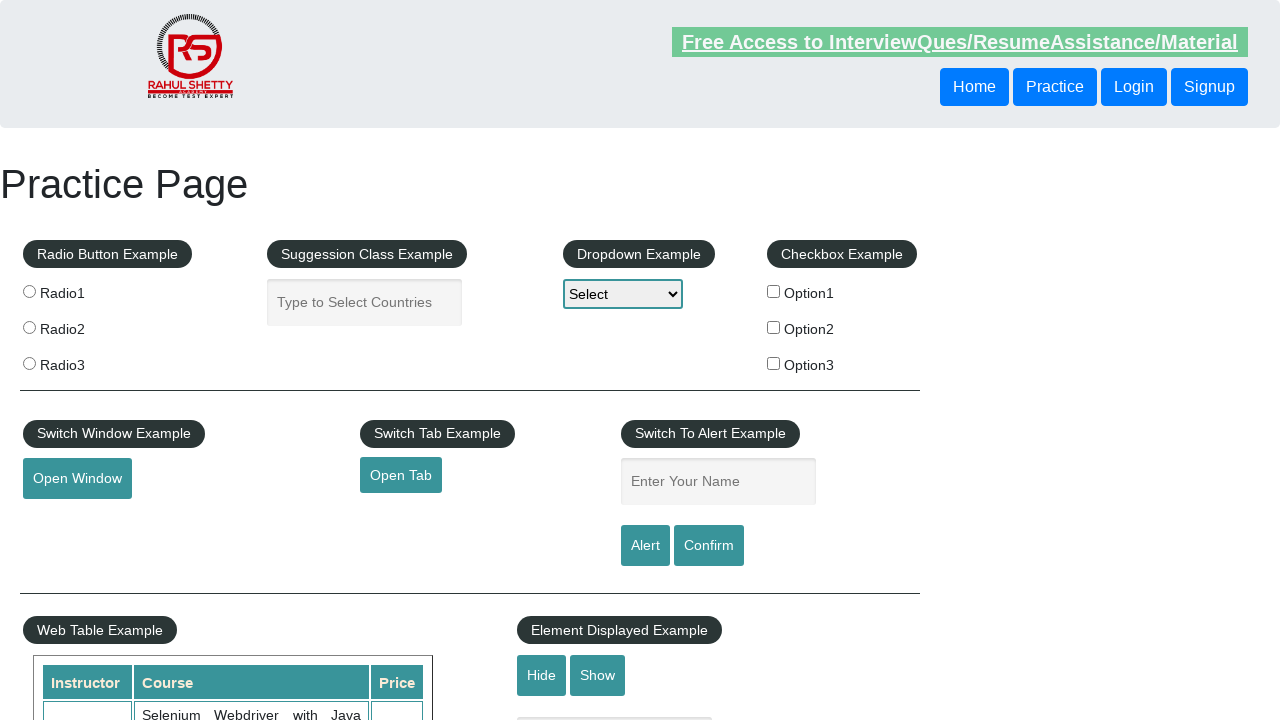

Waited for alert processing to complete
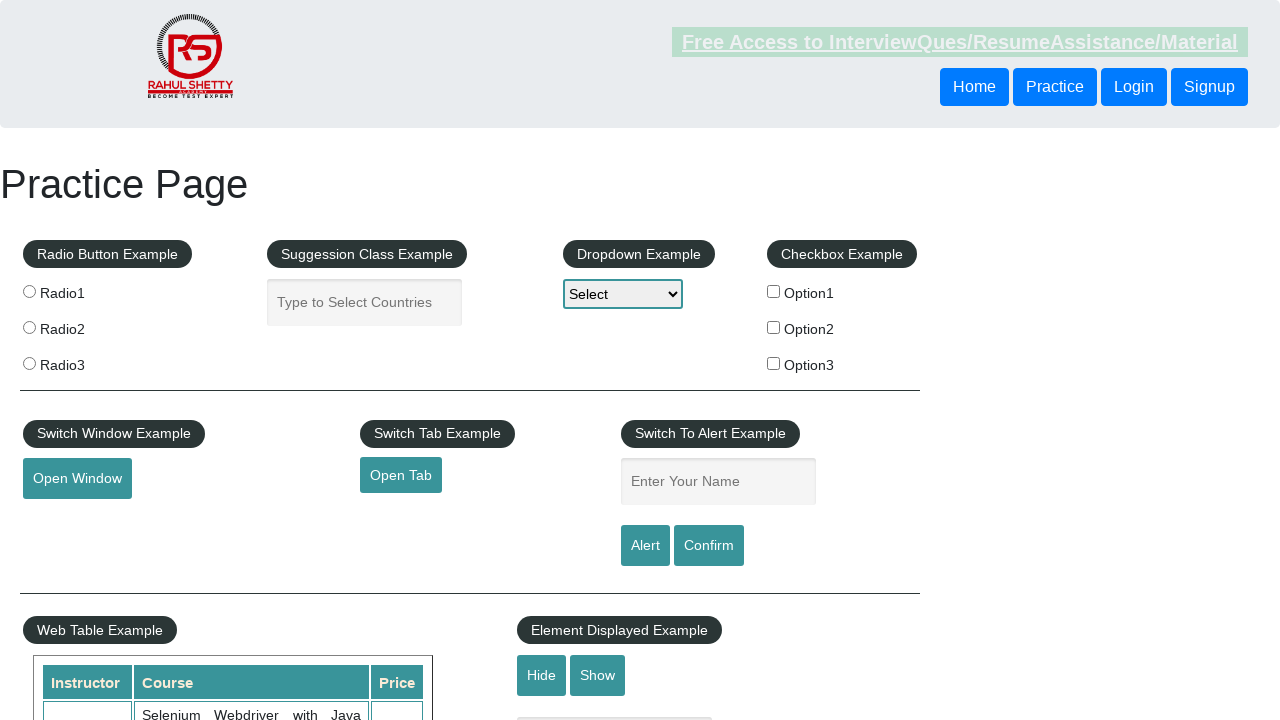

Filled name field with 'Piotr' again for confirm dialog test on #name
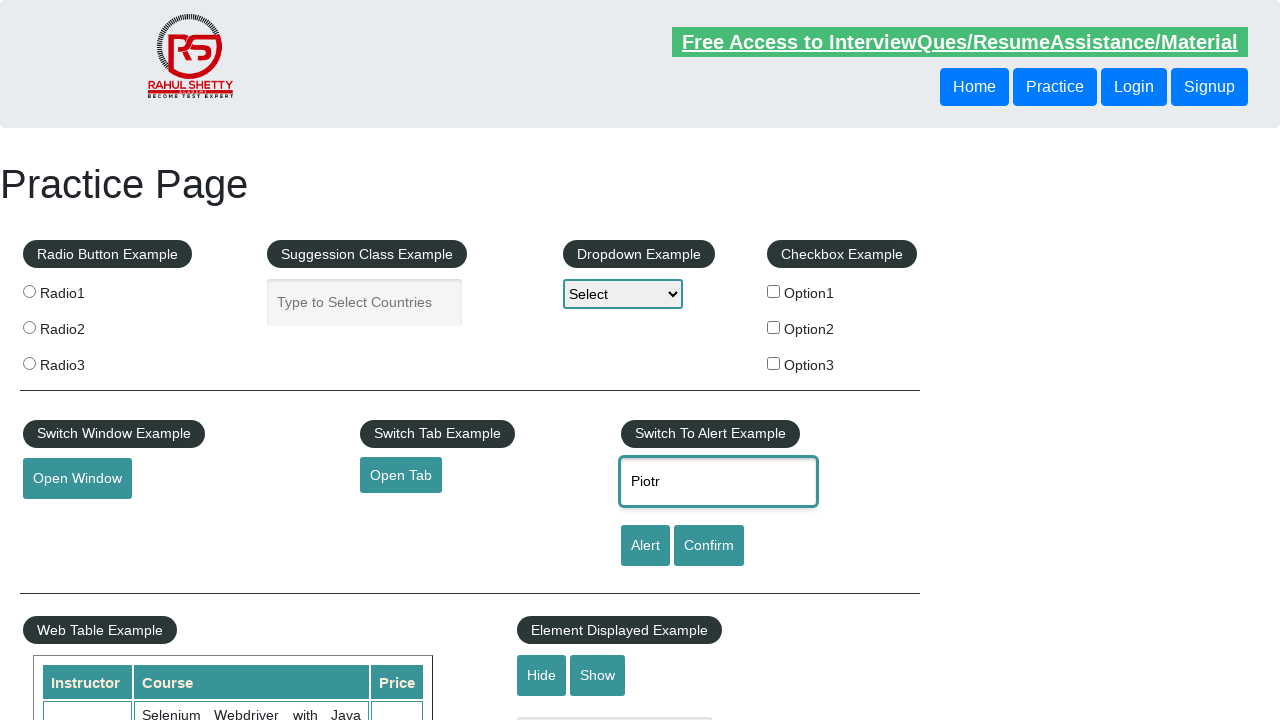

Set up dialog handler to dismiss confirm dialog
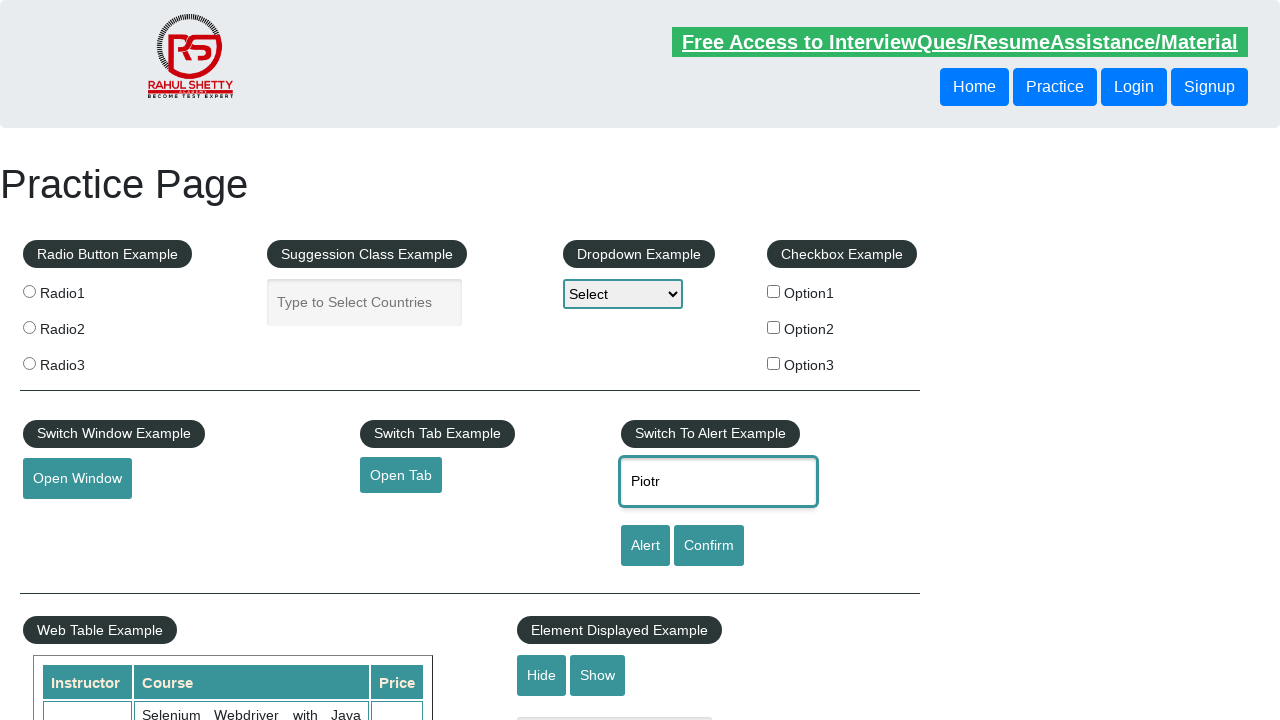

Clicked confirm button to trigger JavaScript confirm dialog at (709, 546) on #confirmbtn
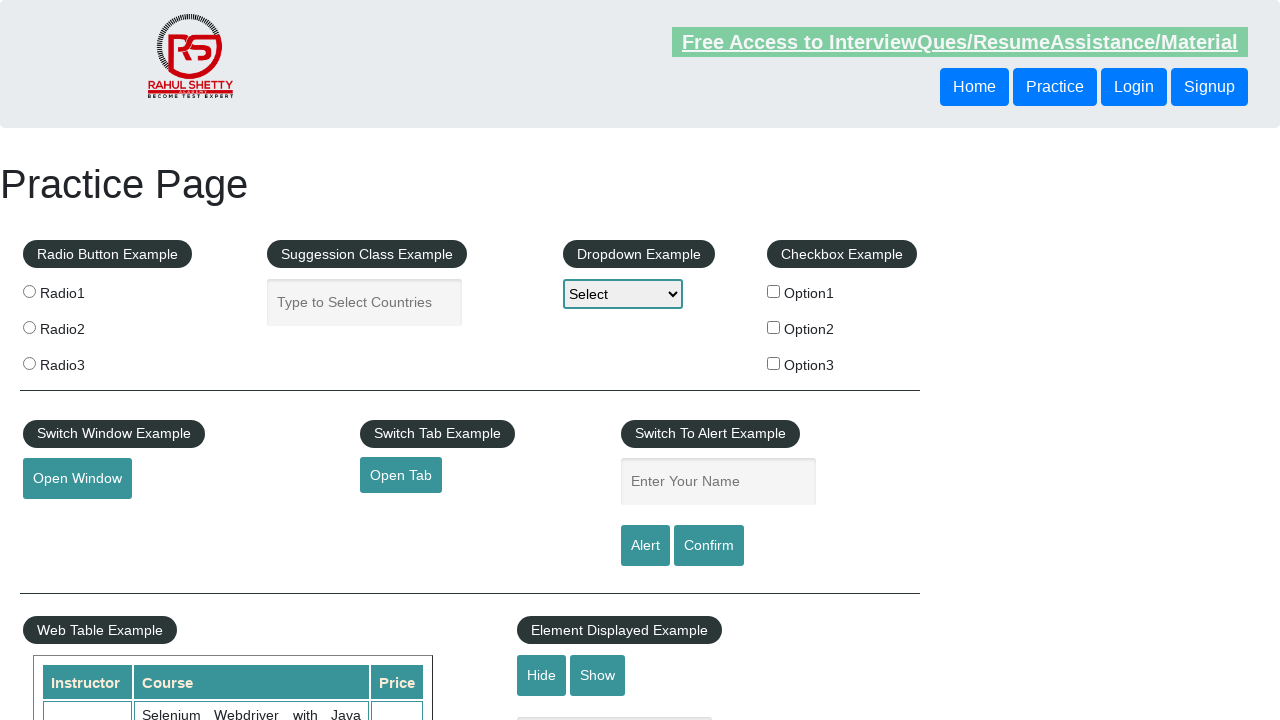

Waited for confirm dialog processing to complete
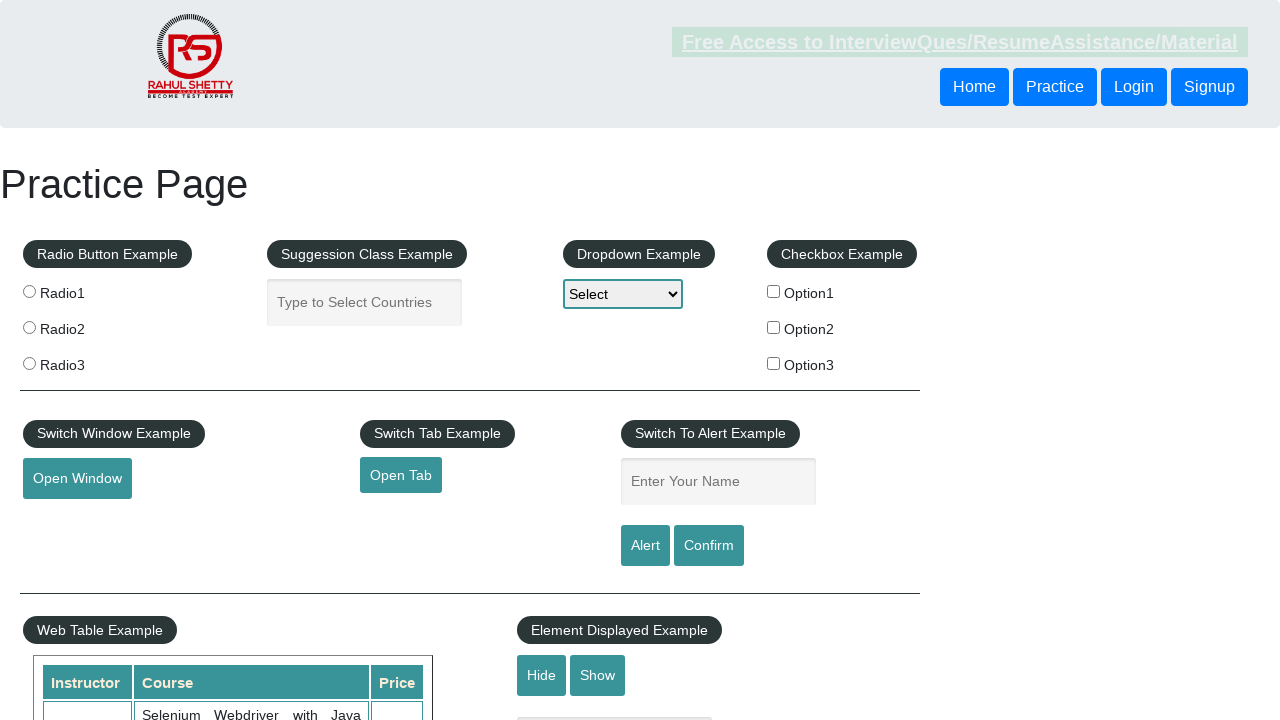

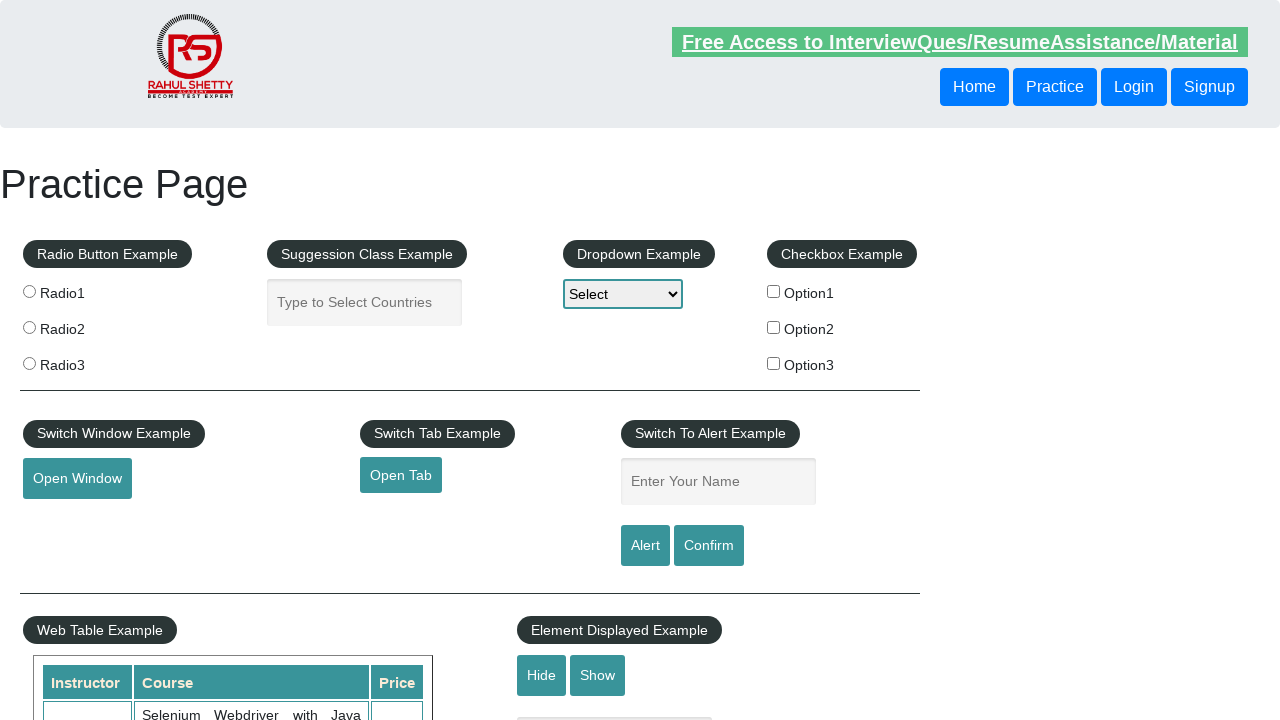